Navigates to Interactions page and clicks on Sortable link to verify navigation

Starting URL: https://demoqa.com/interaction

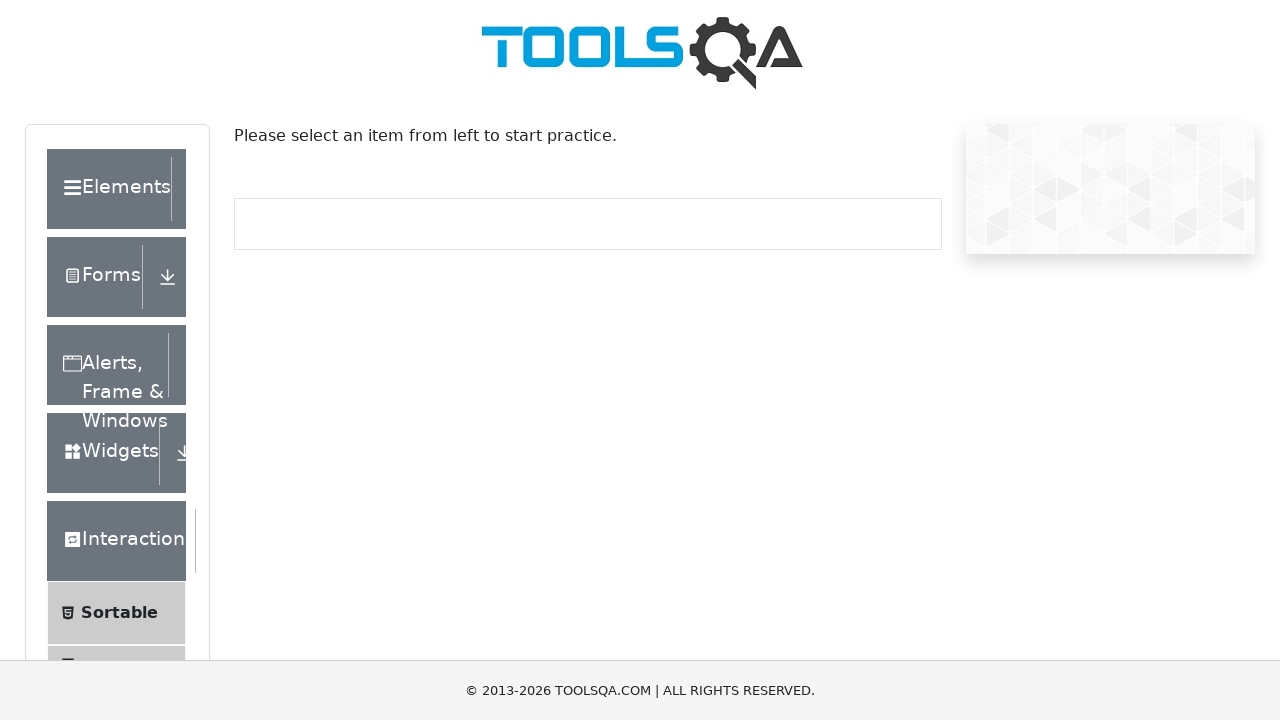

Clicked on Sortable link in the menu at (119, 613) on text=Sortable
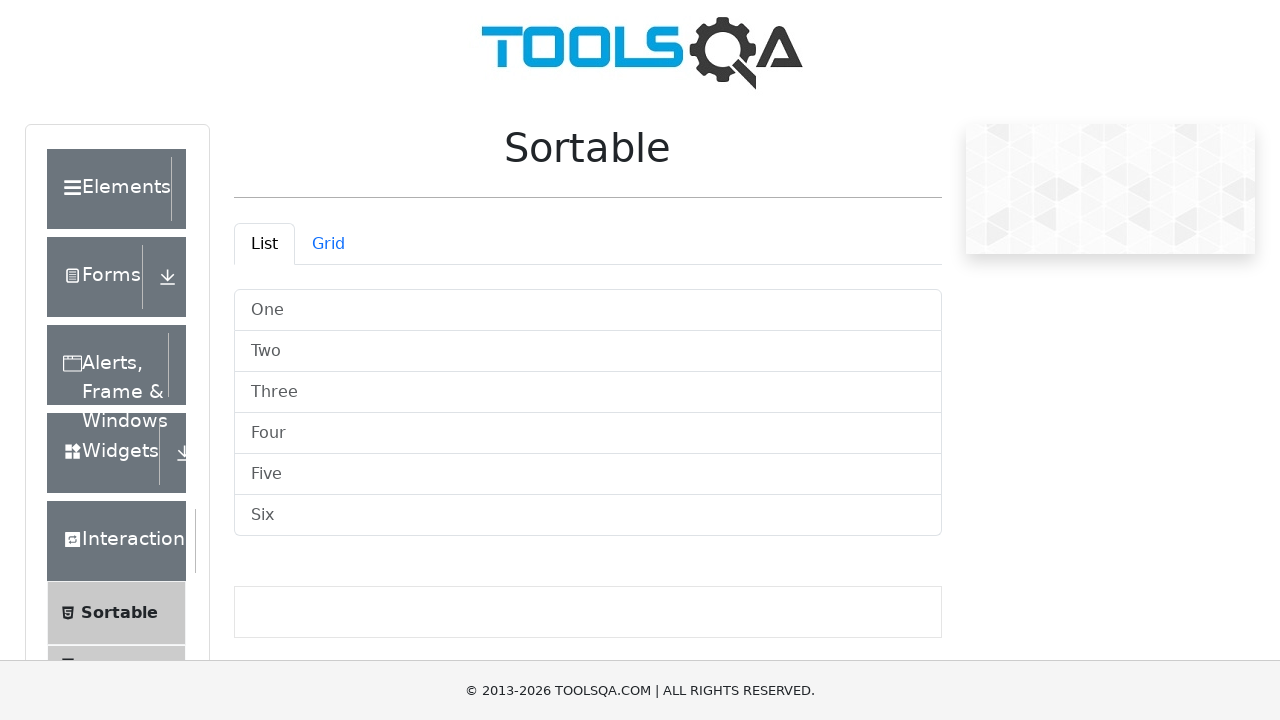

Waited for navigation to Sortable page
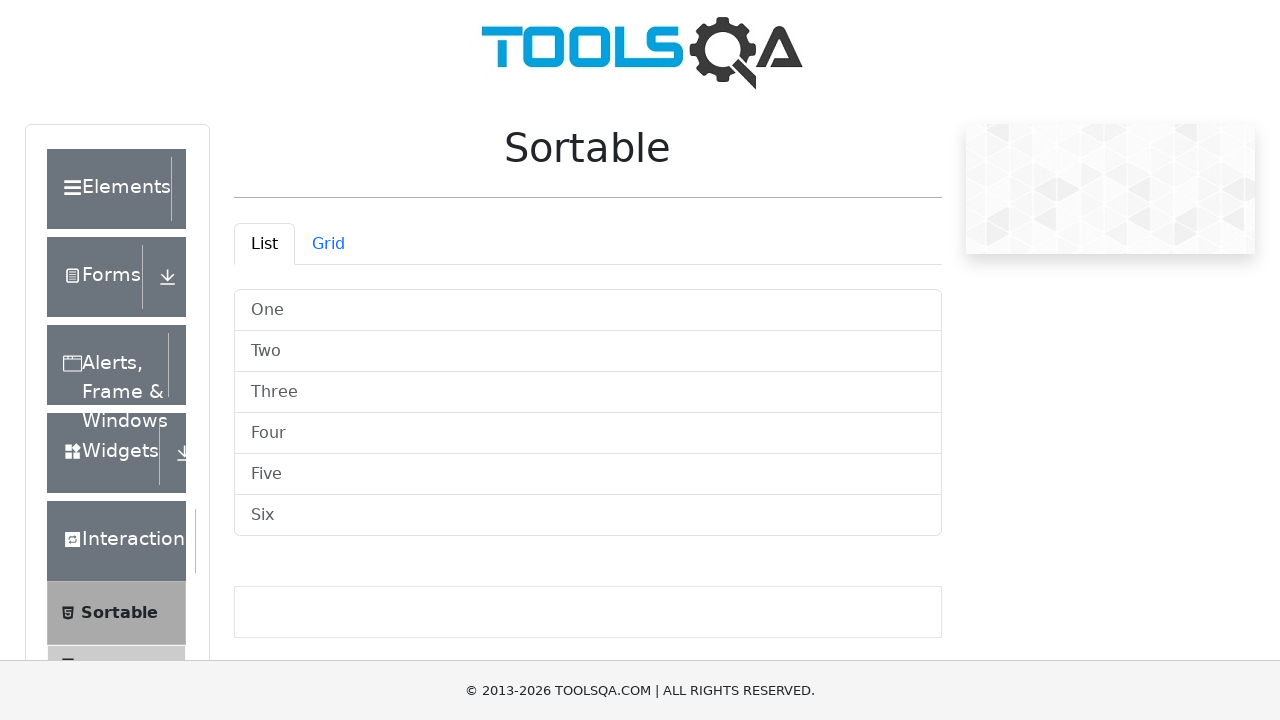

Verified that URL contains 'sortable'
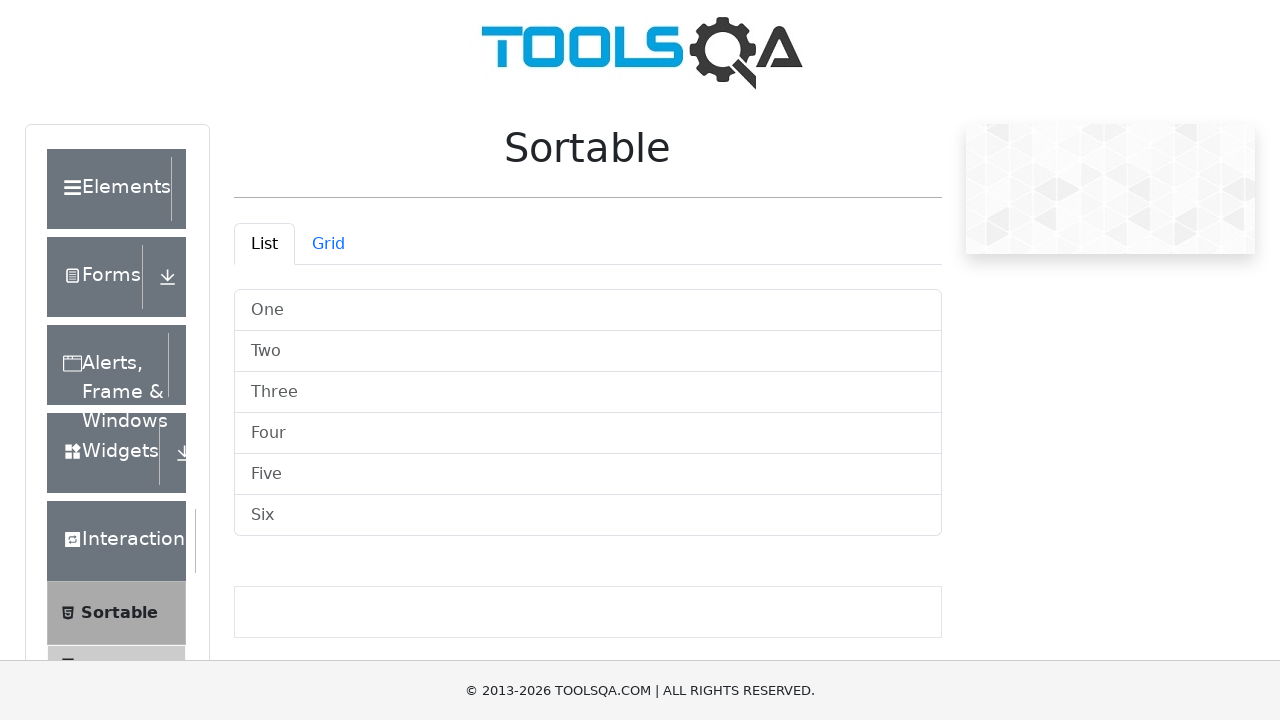

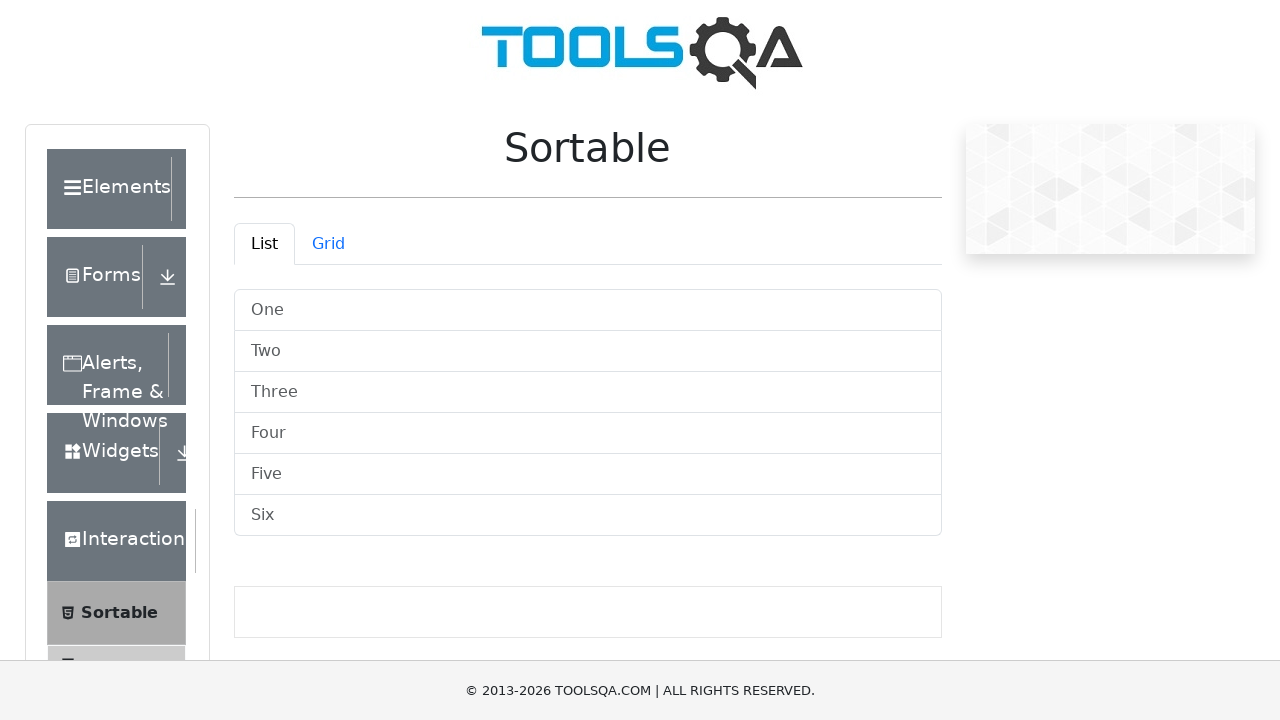